Tests hover functionality by hovering over an avatar image and verifying that a hidden element becomes visible

Starting URL: https://the-internet.herokuapp.com/hovers

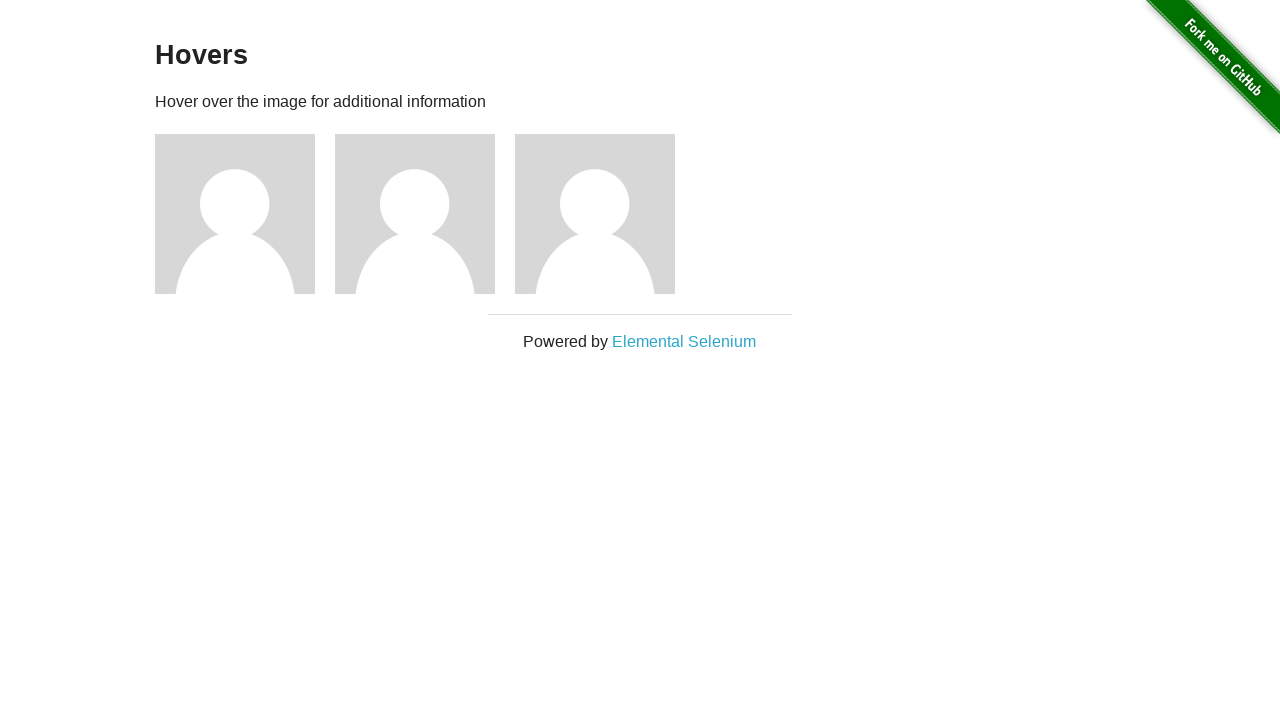

Hovered over the first avatar image at (235, 214) on xpath=//img[@src='/img/avatar-blank.jpg']
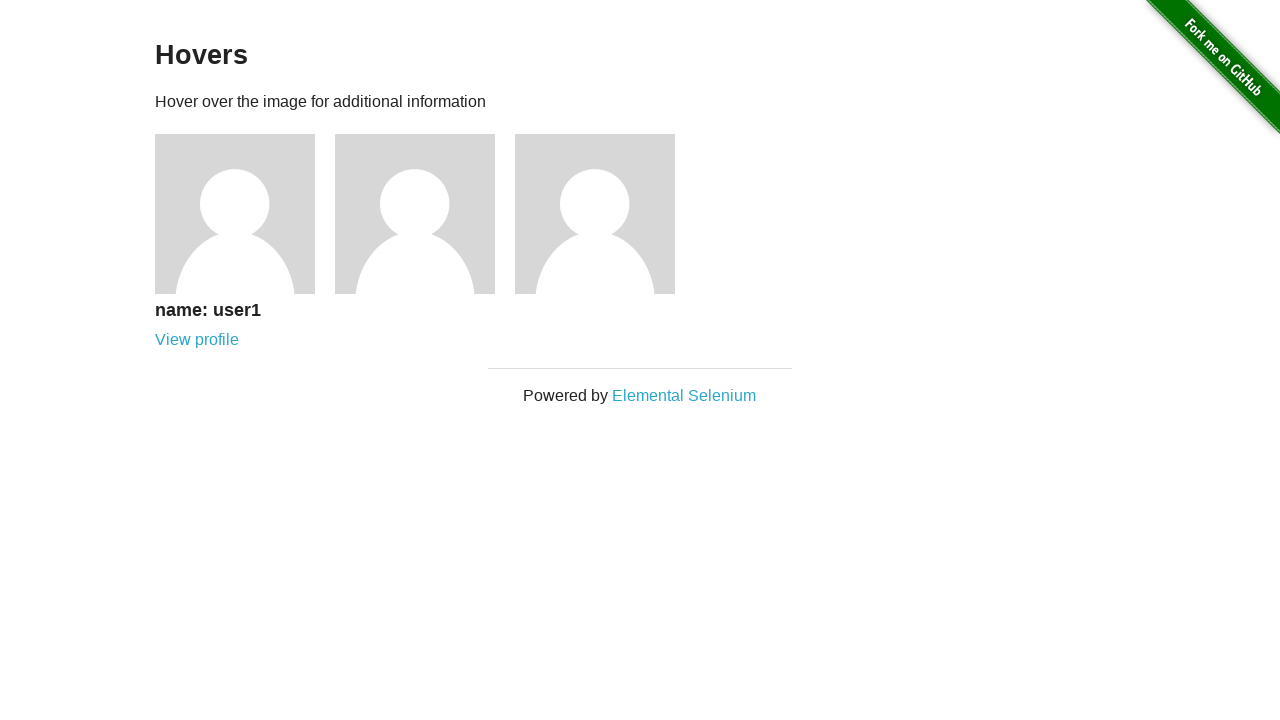

Verified that the hidden hover text 'name: user1' became visible
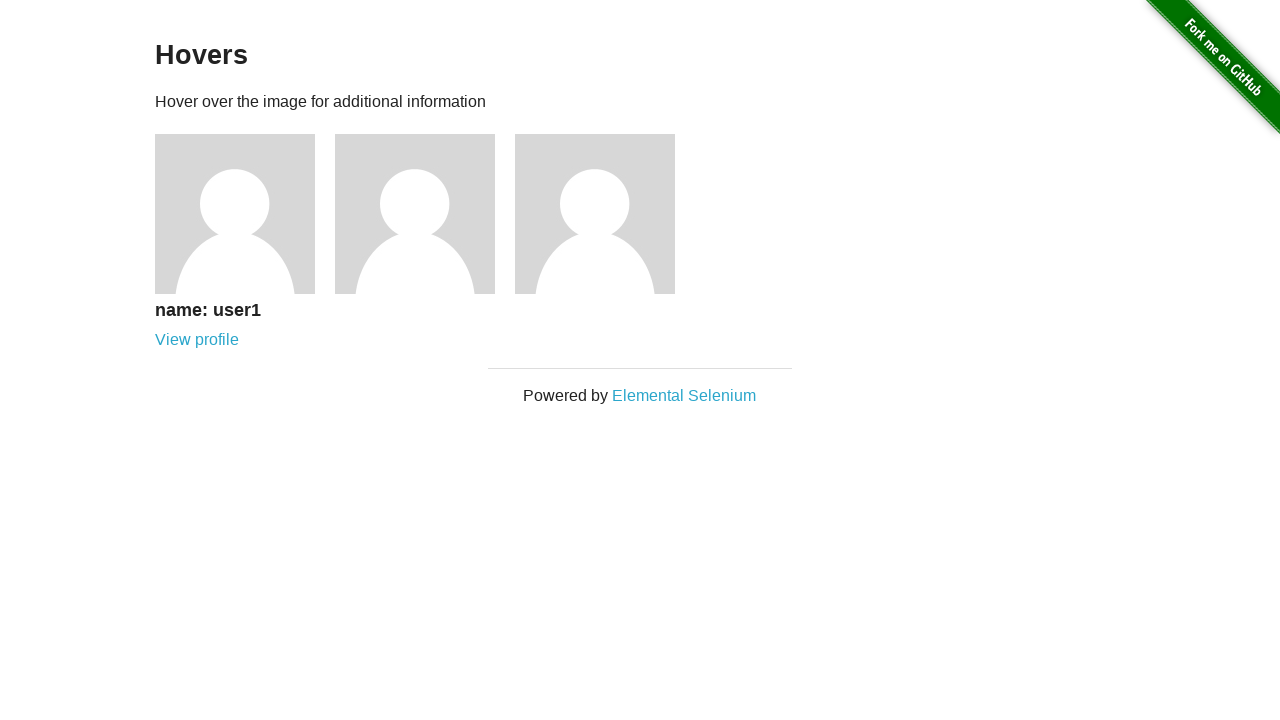

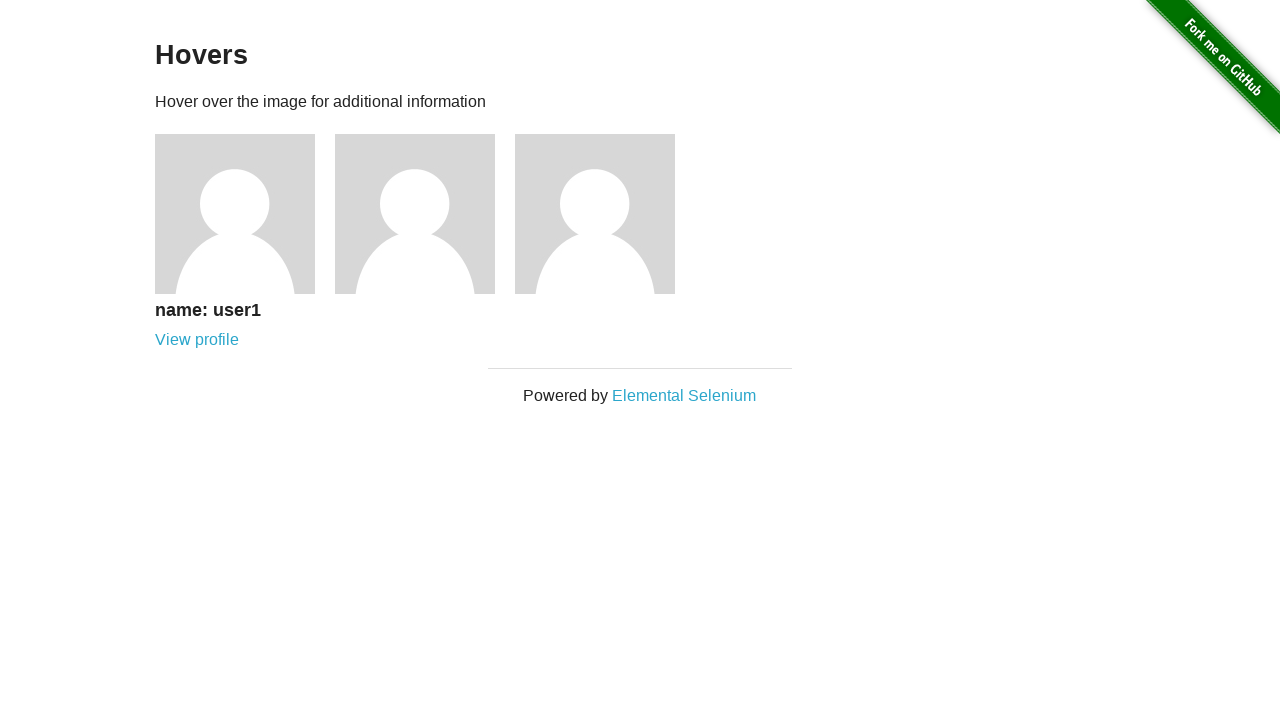